Tests that an error message is displayed when attempting to login with empty username and password fields

Starting URL: https://www.saucedemo.com/

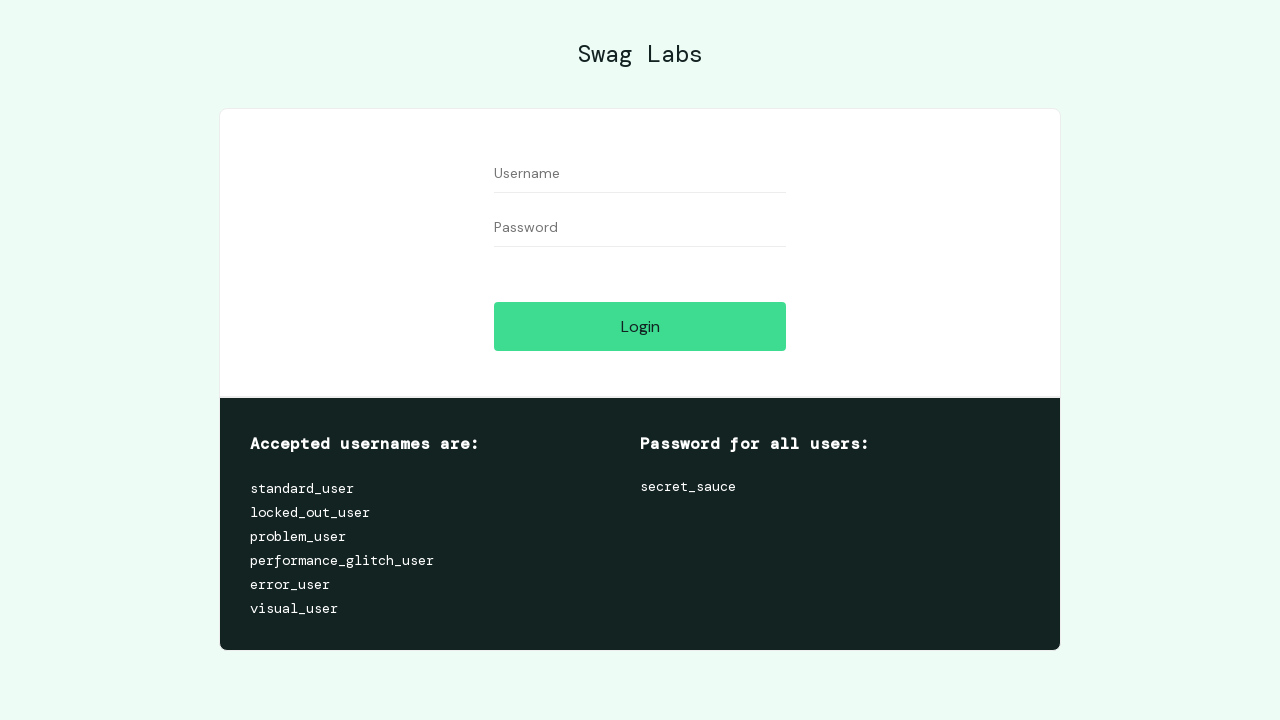

Clicked login button without entering credentials at (640, 326) on #login-button
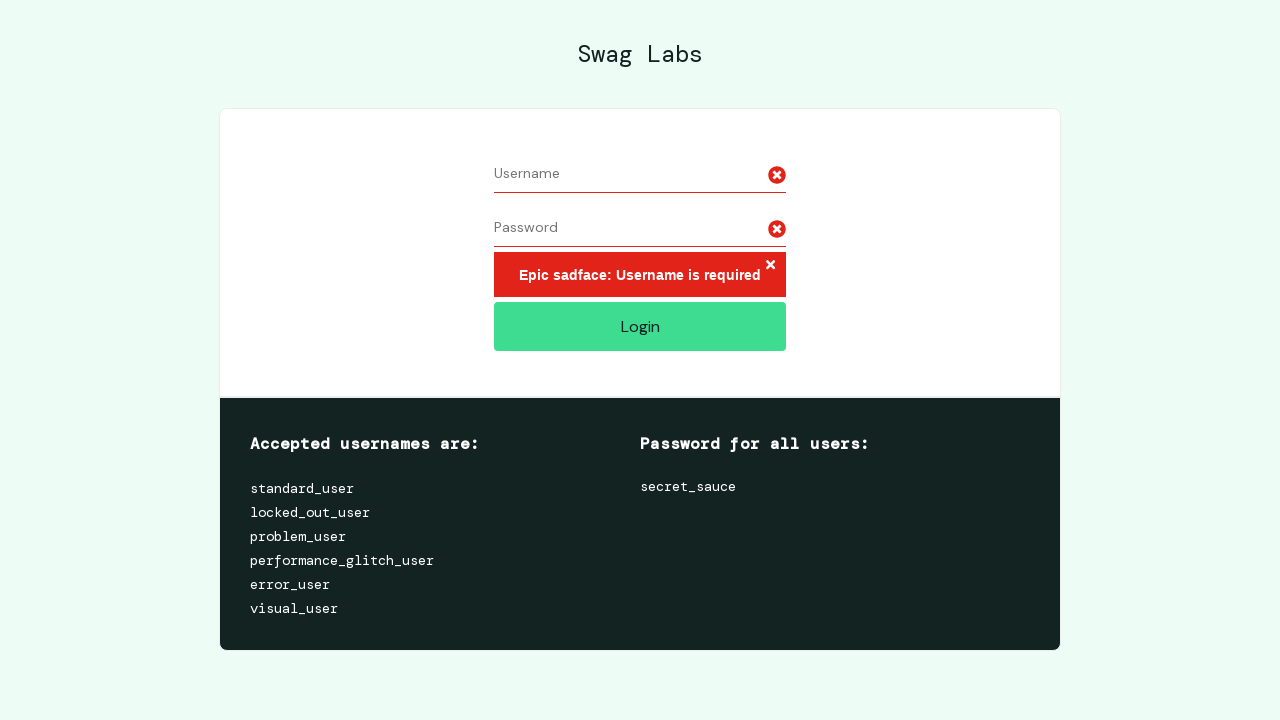

Error message appeared on page
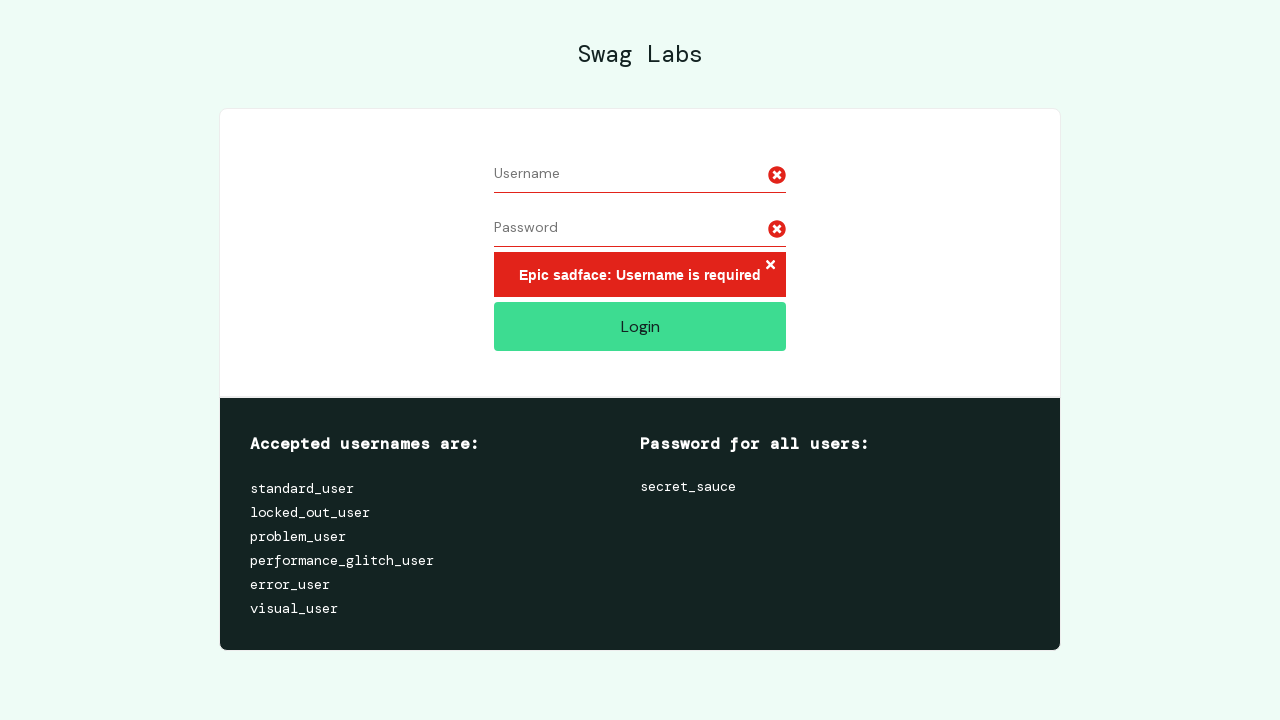

Retrieved error message text content
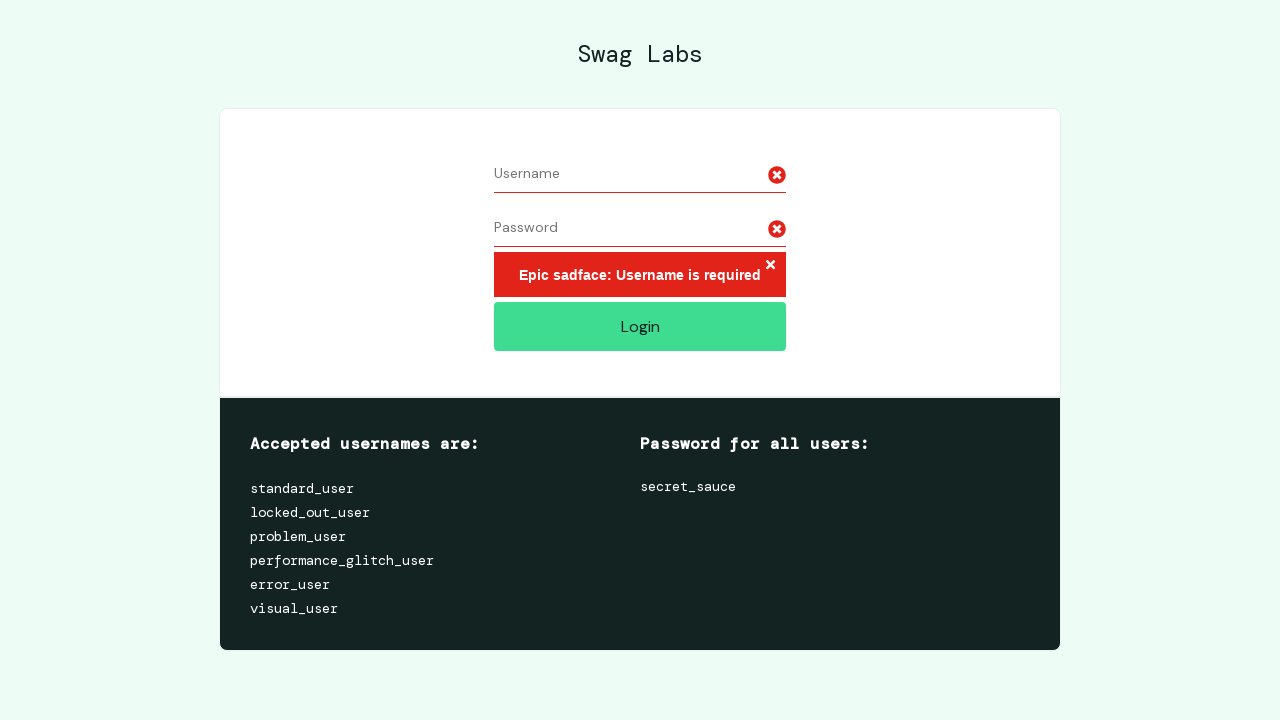

Verified that error message contains 'Username is required'
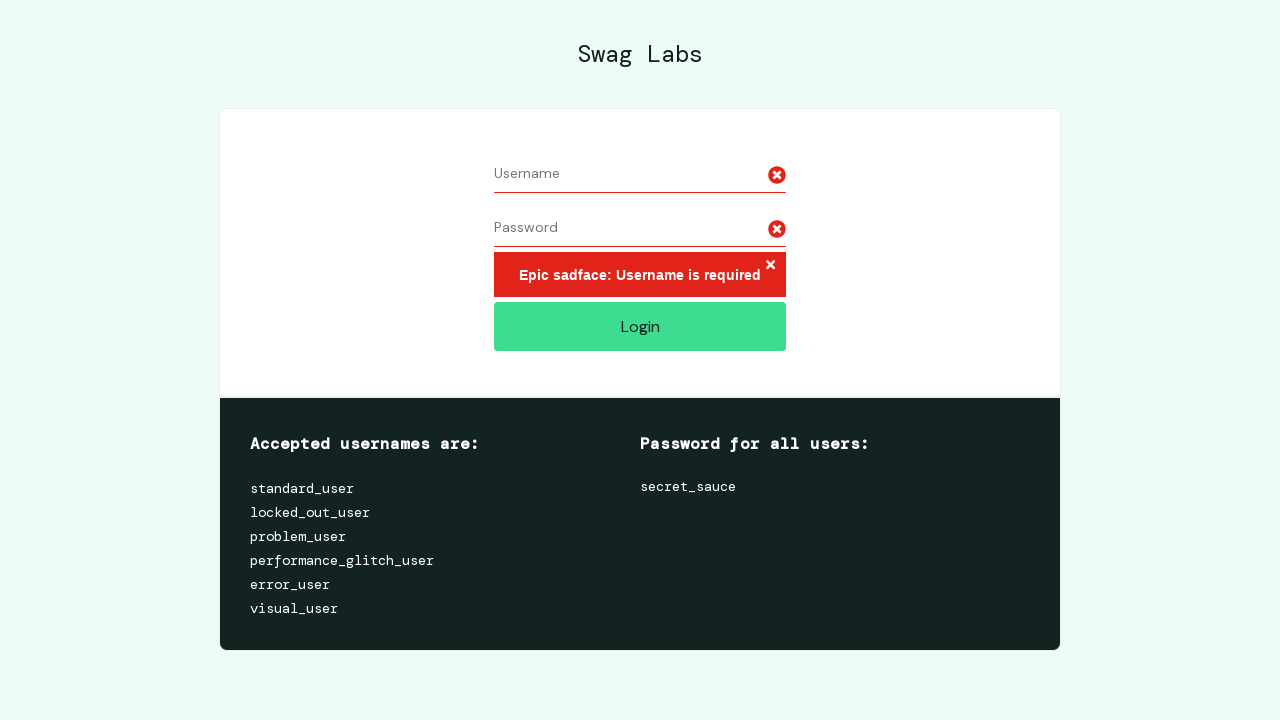

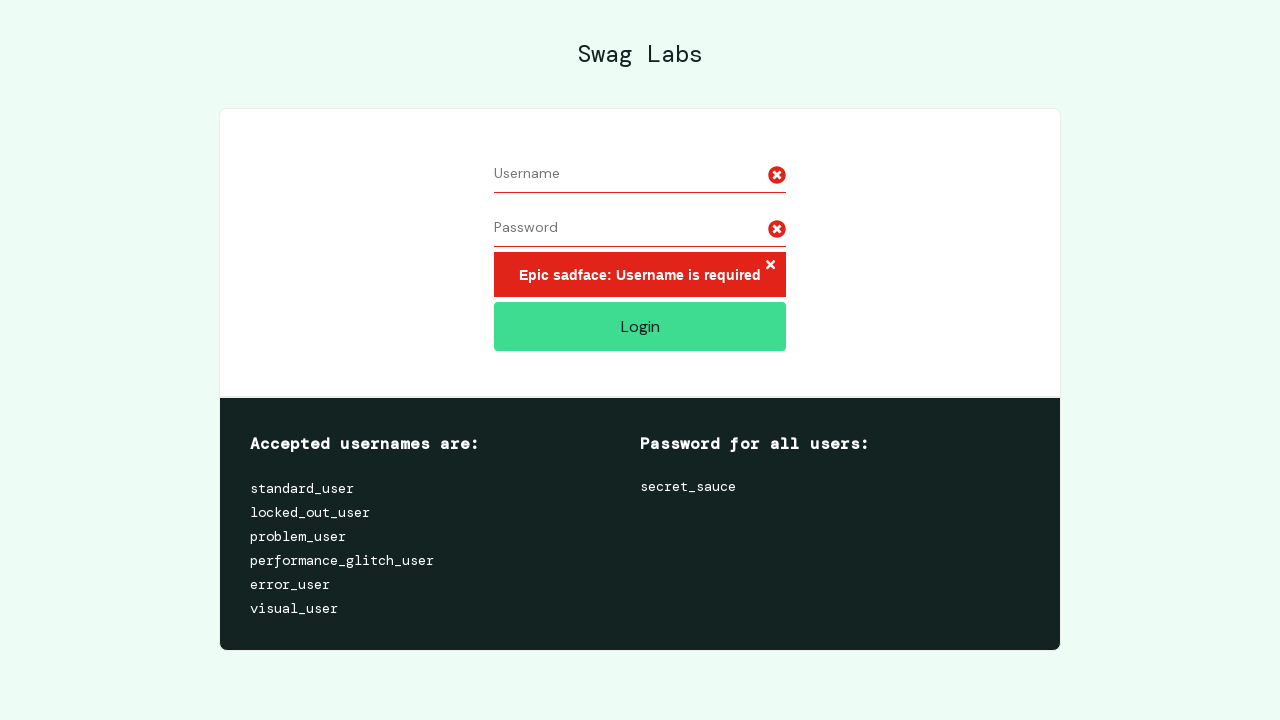